Tests the Python.org search functionality by entering "documentation" in the search box and submitting the search, then verifying that results are returned.

Starting URL: http://www.python.org

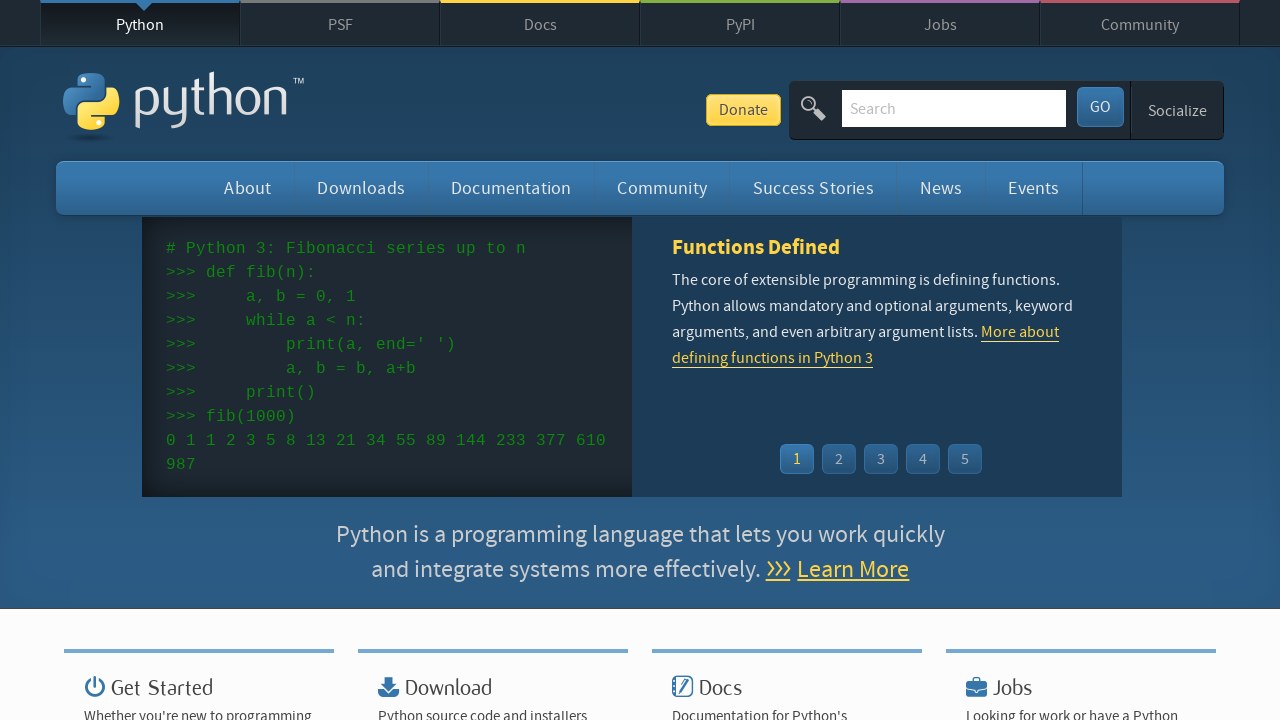

Filled search box with 'documentation' on input[name='q']
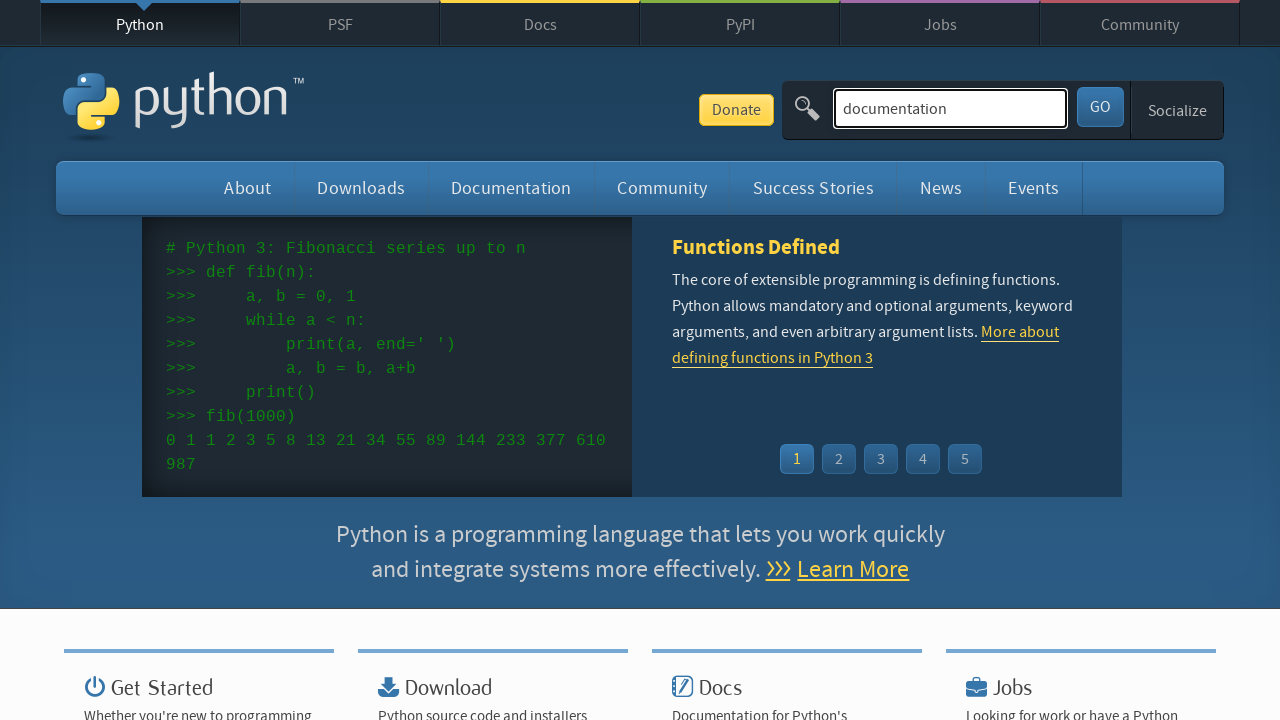

Pressed Enter to submit search on input[name='q']
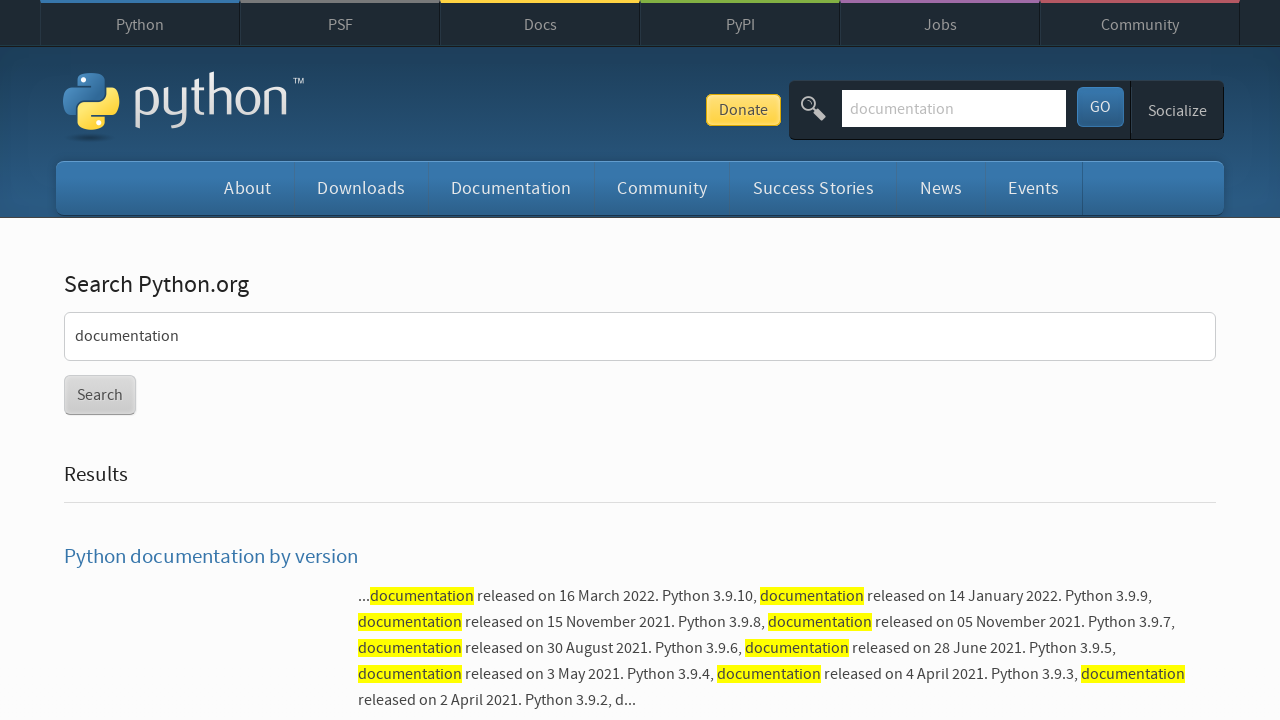

Search results loaded (networkidle state reached)
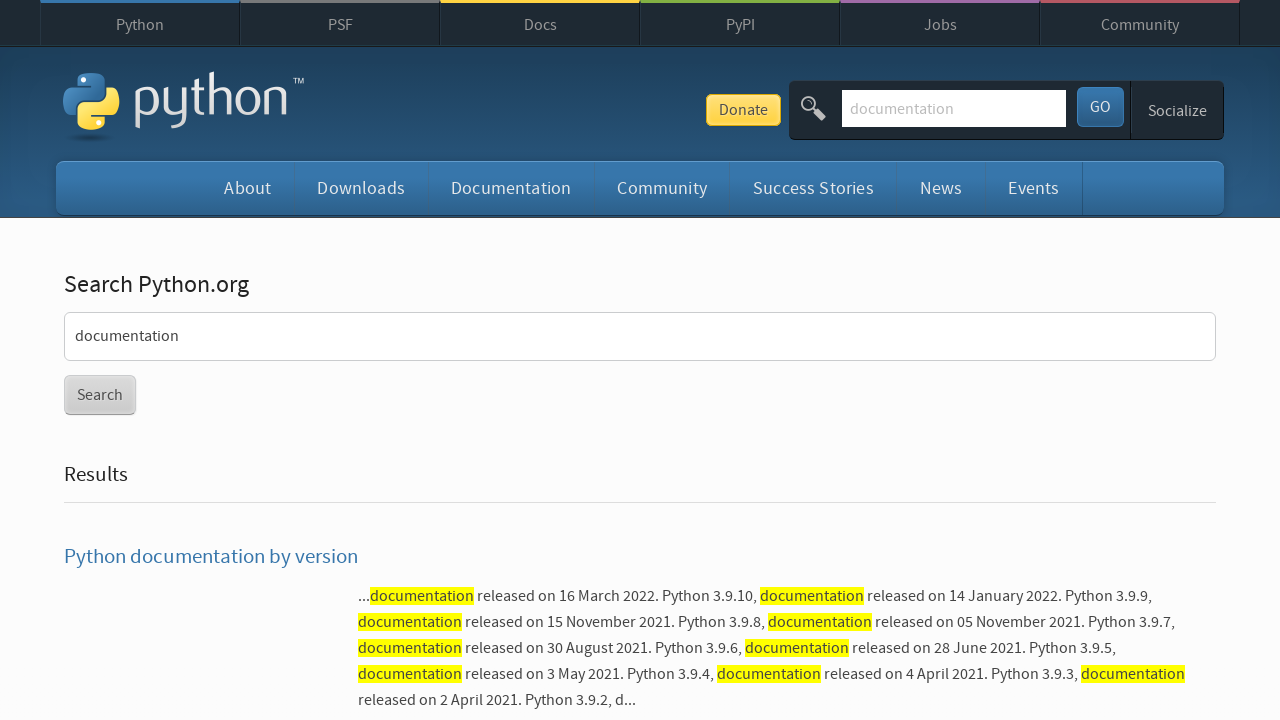

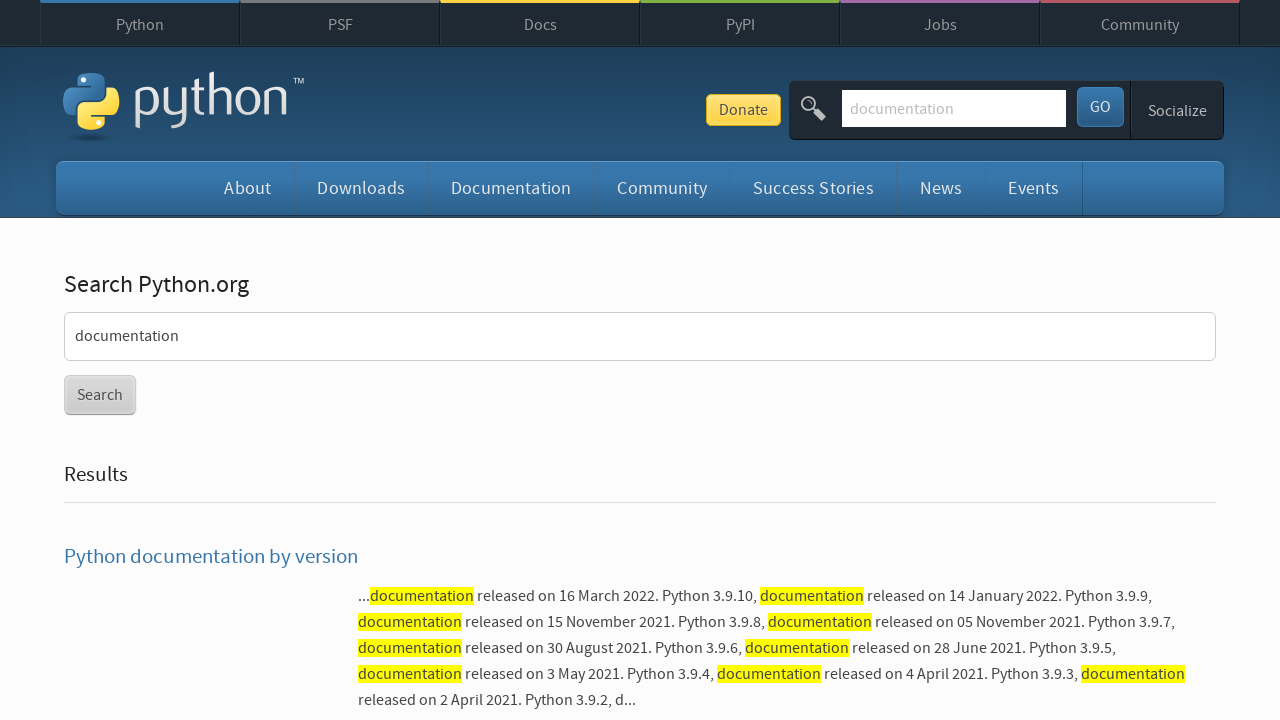